Tests mobile responsiveness on iPhone 12 viewport by navigating to a project page and verifying no horizontal overflow exists

Starting URL: https://dev.voice-korea.com/en/projects/42

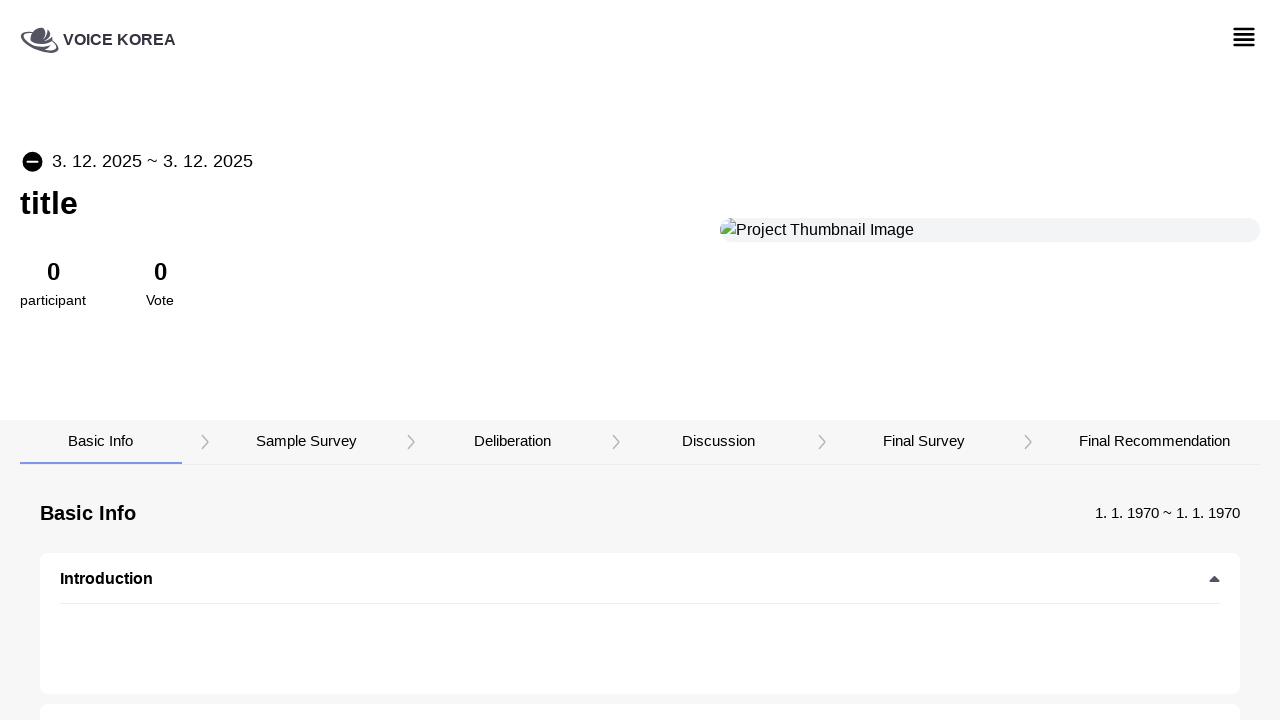

Set viewport to iPhone 12 dimensions (390x844)
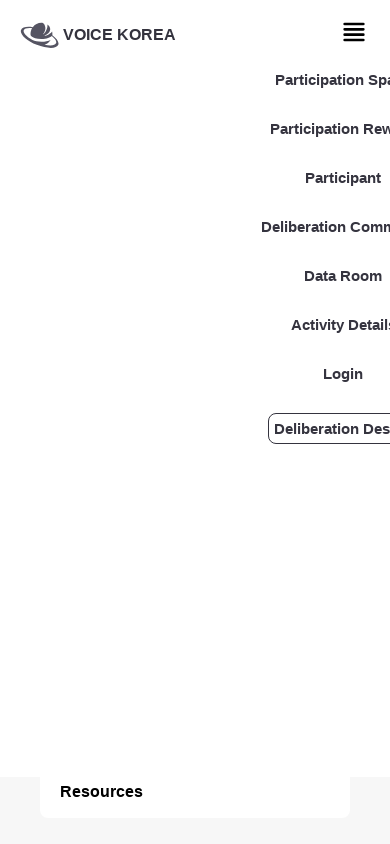

Waited for page DOM to finish loading
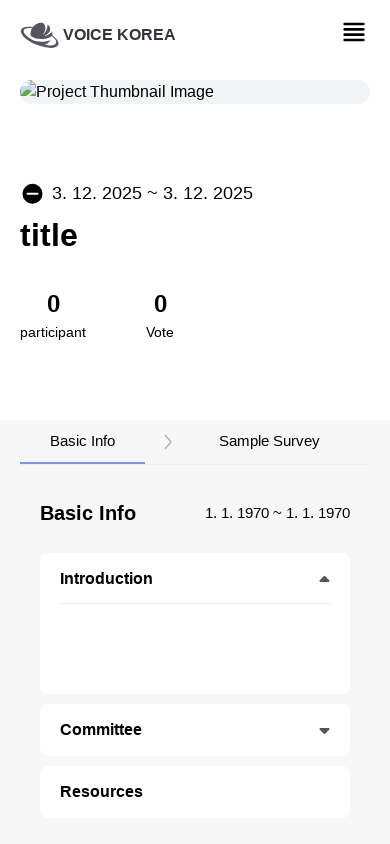

Verified body element loaded and no horizontal overflow exists on iPhone 12 viewport
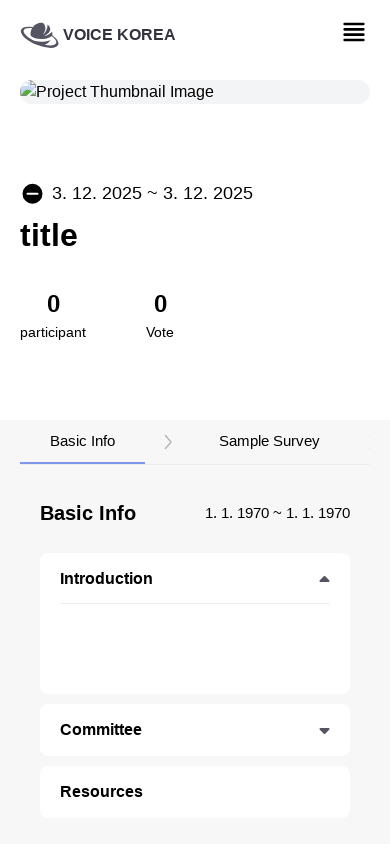

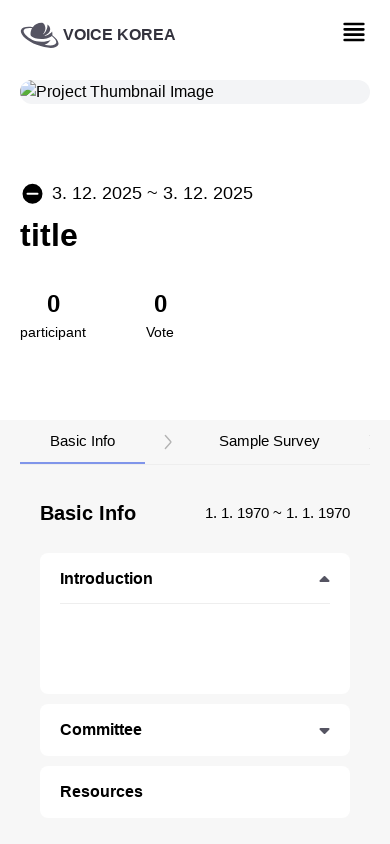